Tests opting out of A/B tests by adding an opt-out cookie before visiting the A/B test page, verifying the page shows "No A/B Test" heading.

Starting URL: http://the-internet.herokuapp.com

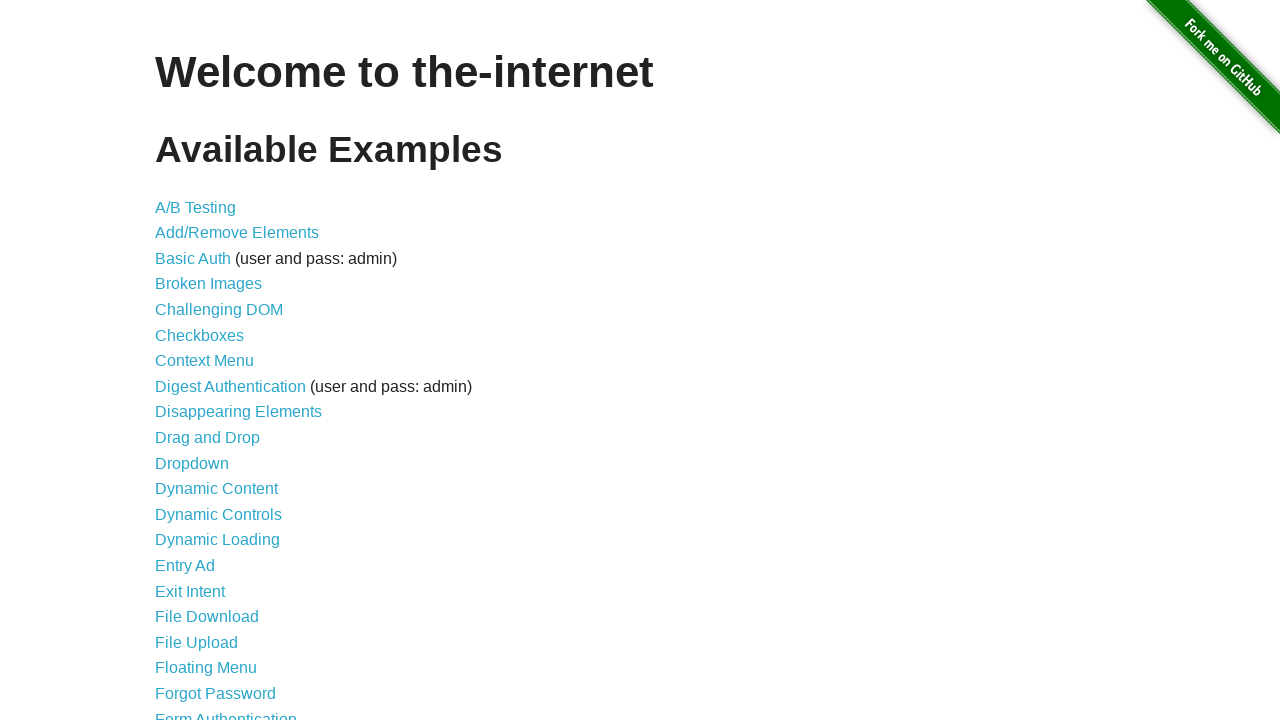

Added optimizelyOptOut cookie to opt out of A/B tests
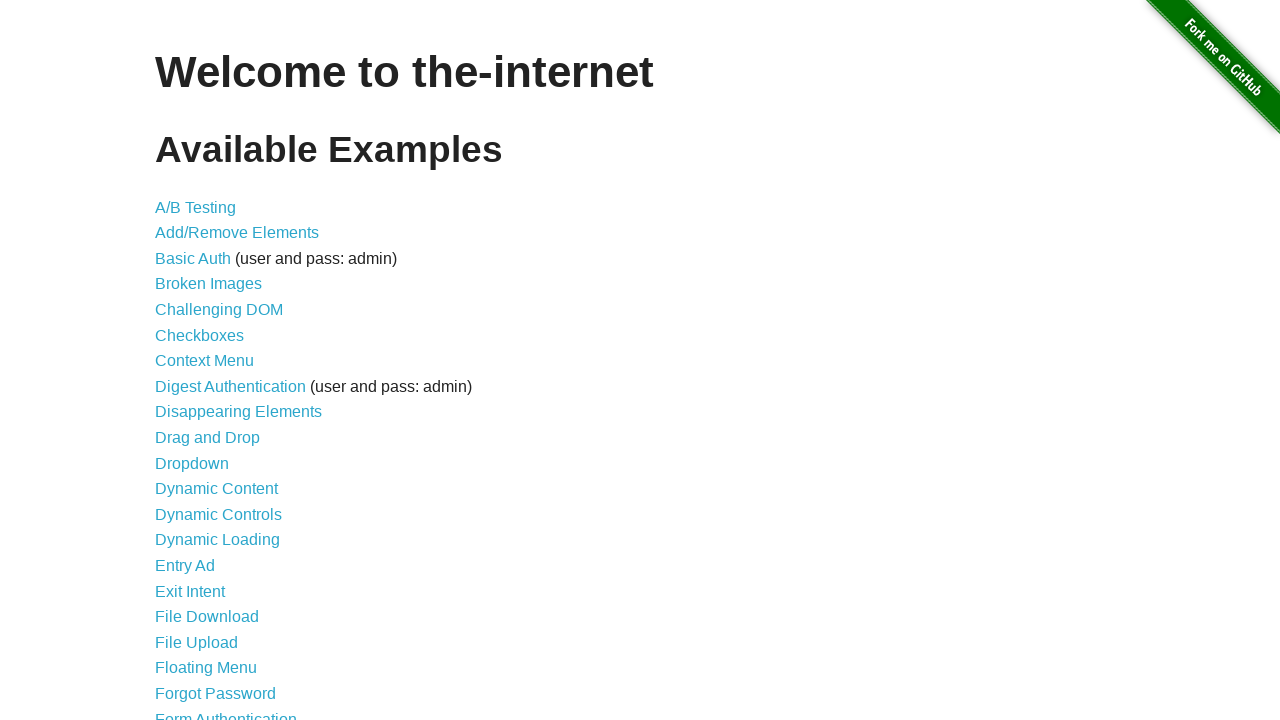

Navigated to A/B test page
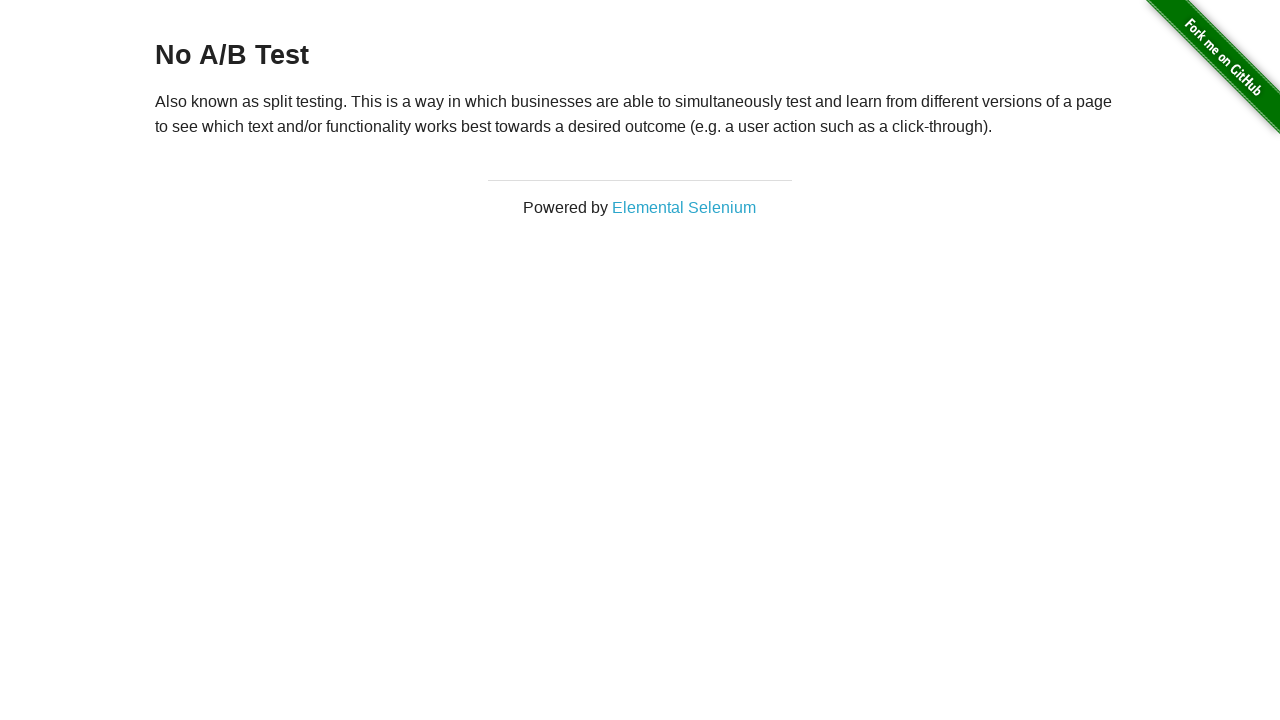

Retrieved heading text from page
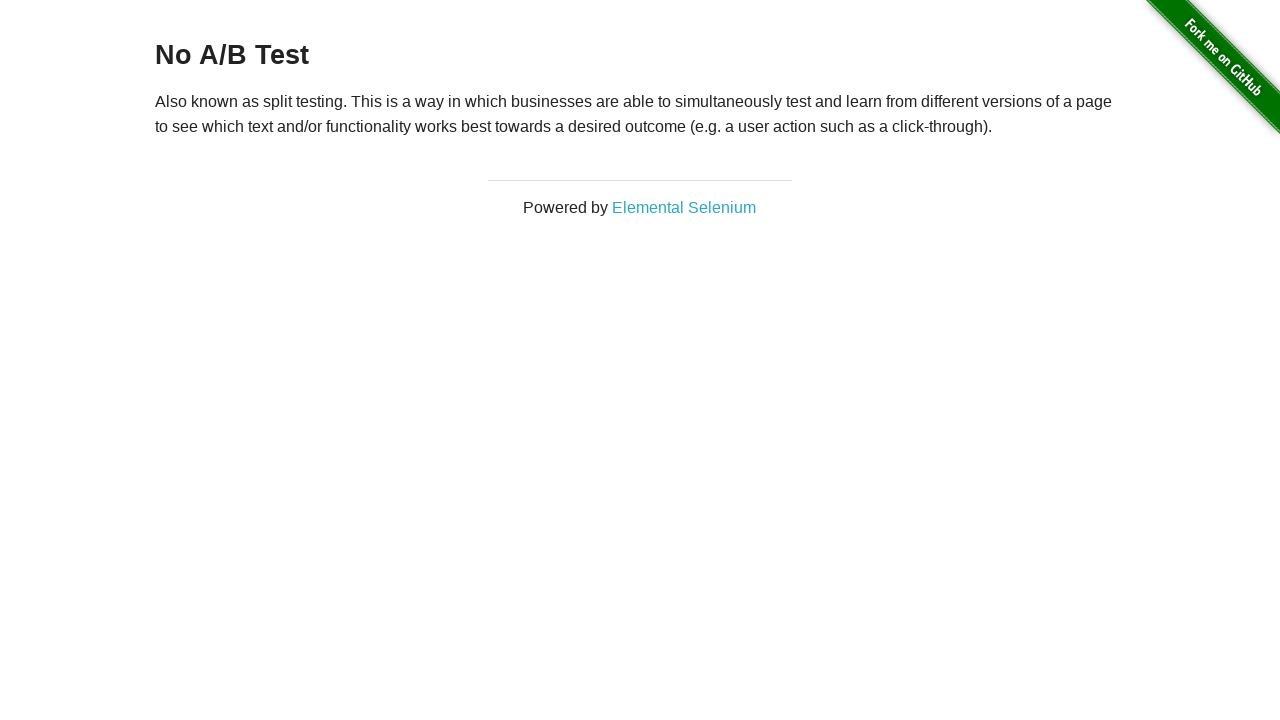

Verified page displays 'No A/B Test' heading, confirming opt-out cookie worked
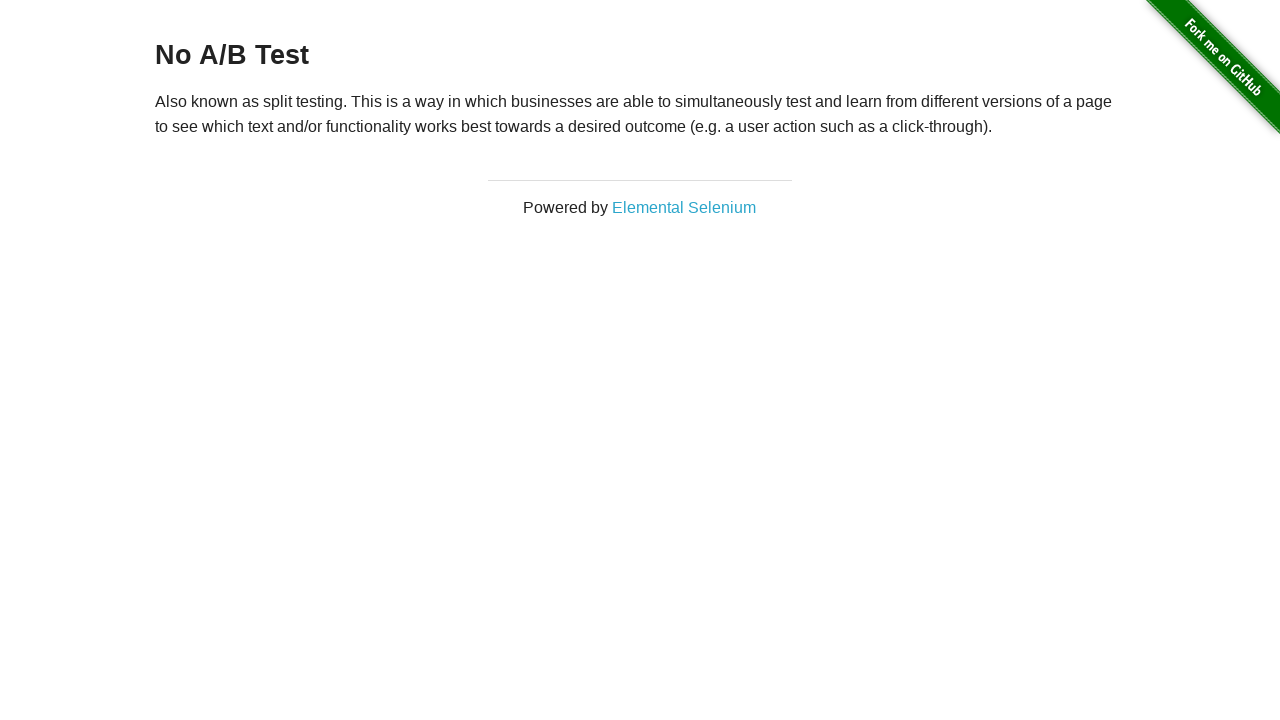

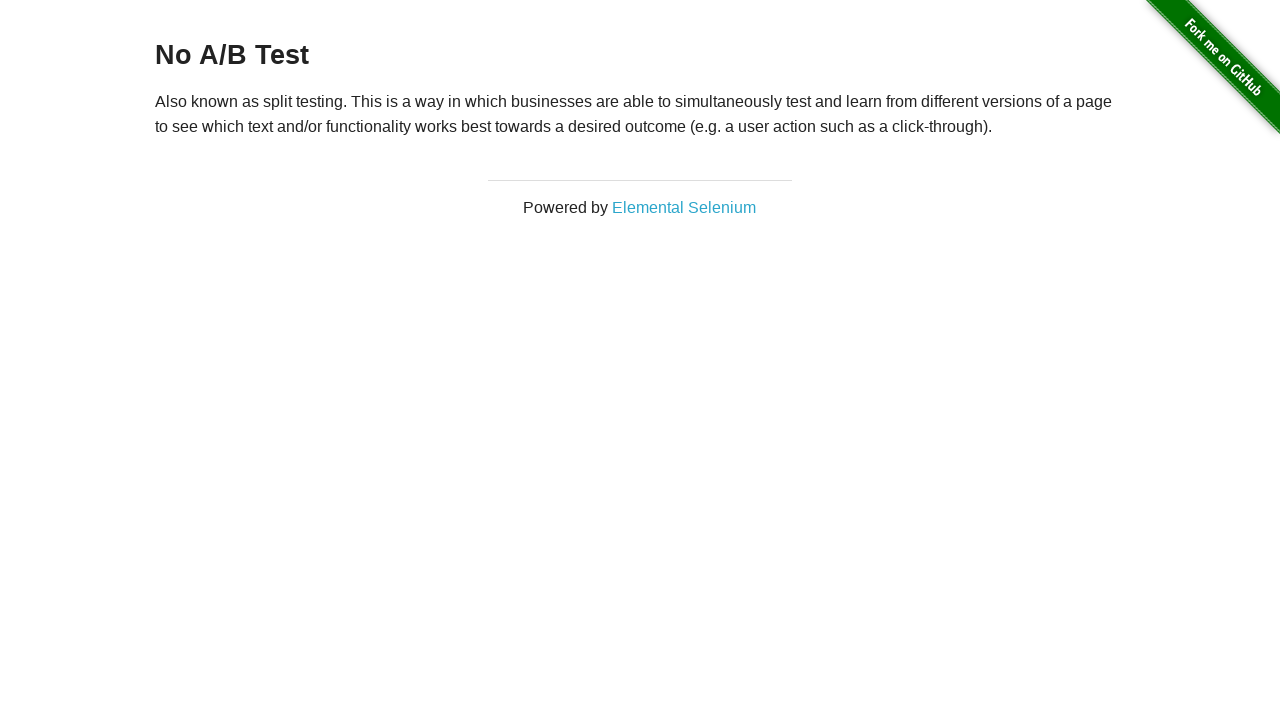